Tests footer link navigation by opening multiple links in new tabs using keyboard shortcuts and switching between browser tabs

Starting URL: https://rahulshettyacademy.com/AutomationPractice/

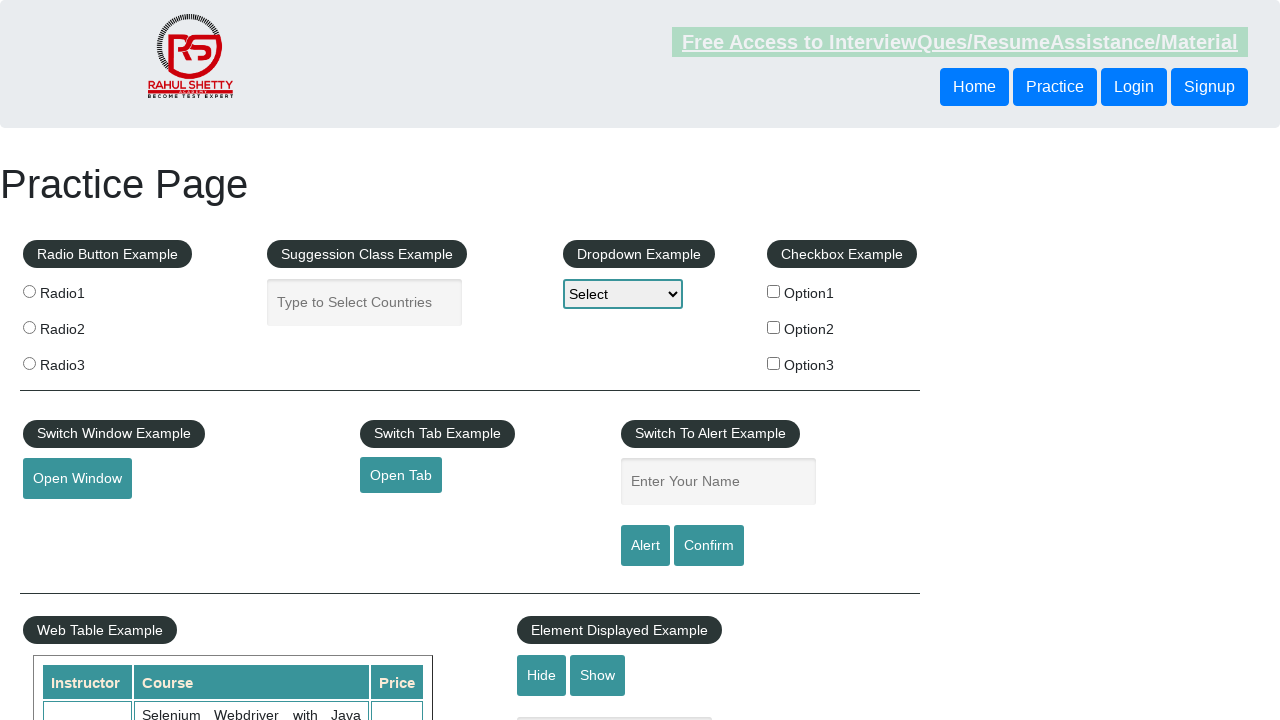

Waited for page to fully load with networkidle state
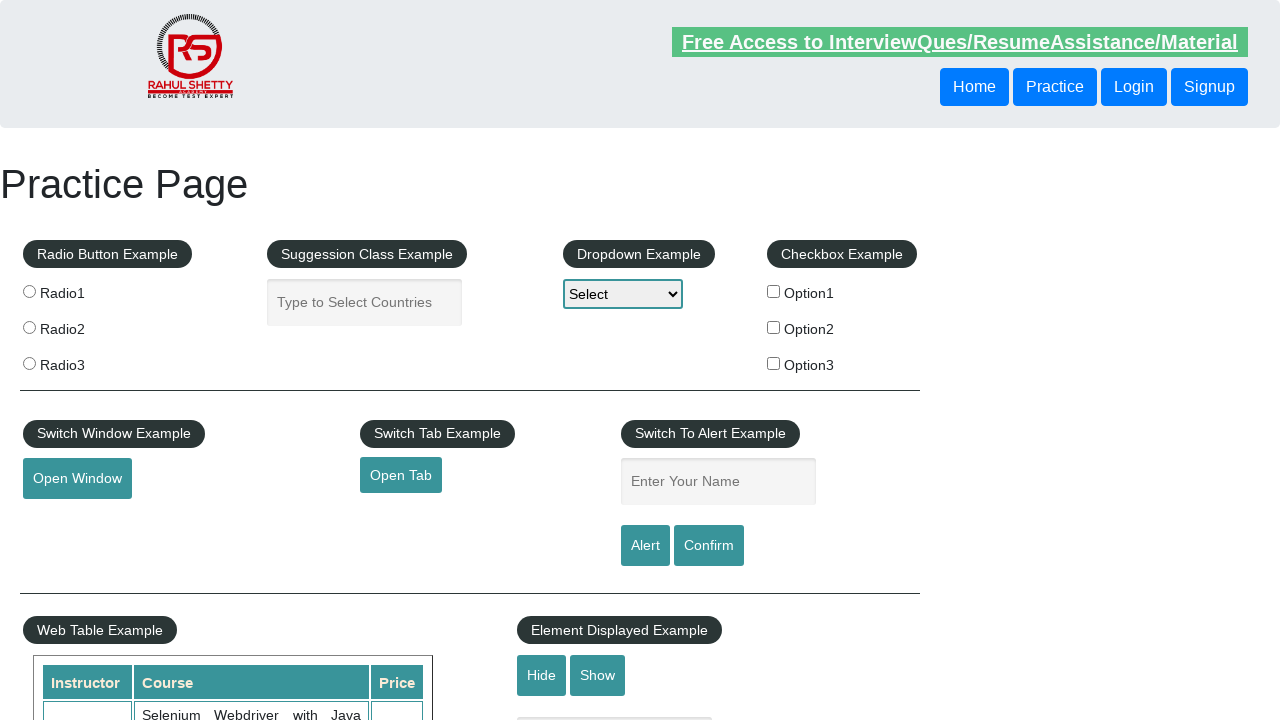

Located the footer section with ID 'gf-BIG'
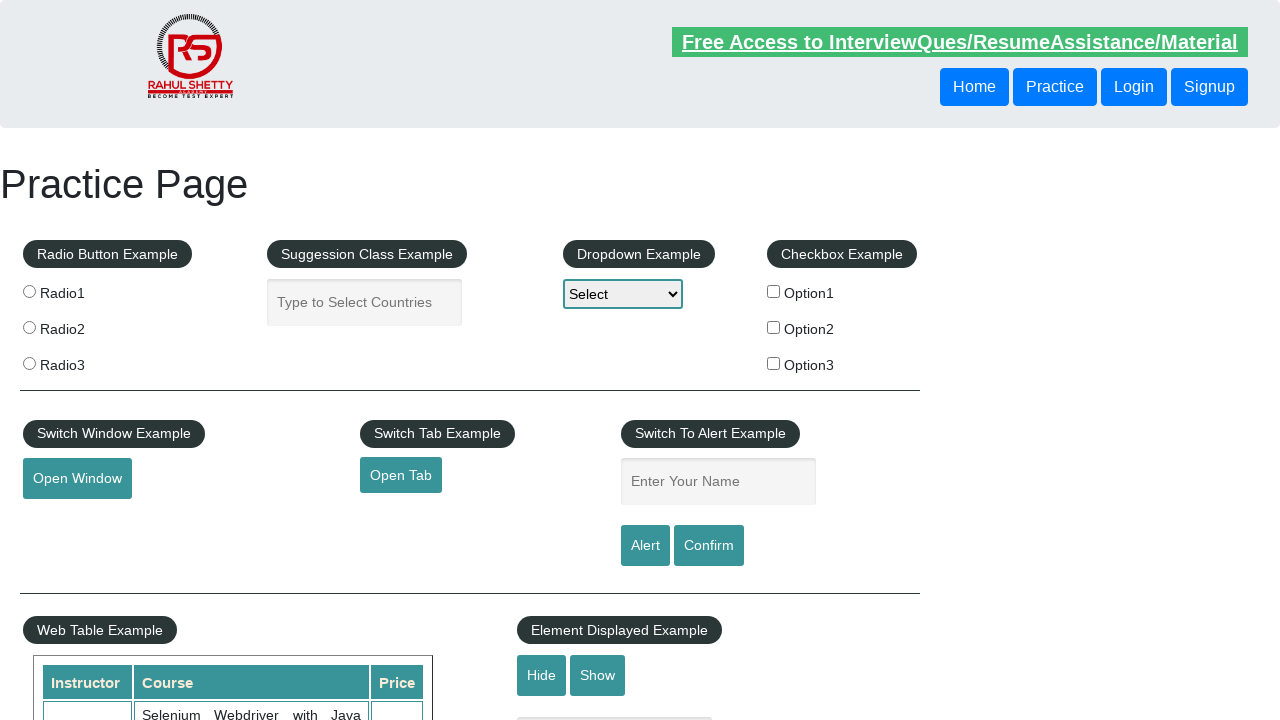

Located the first column of footer links
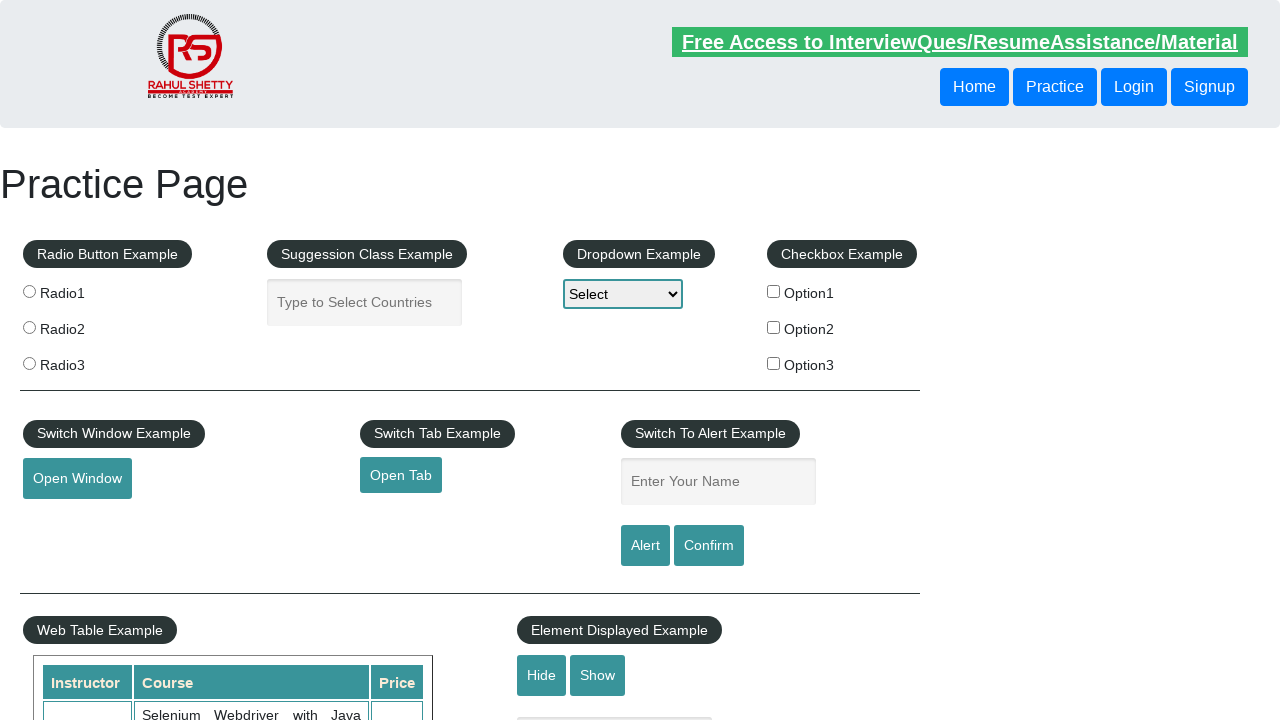

Retrieved all links from first column footer (found 5 links)
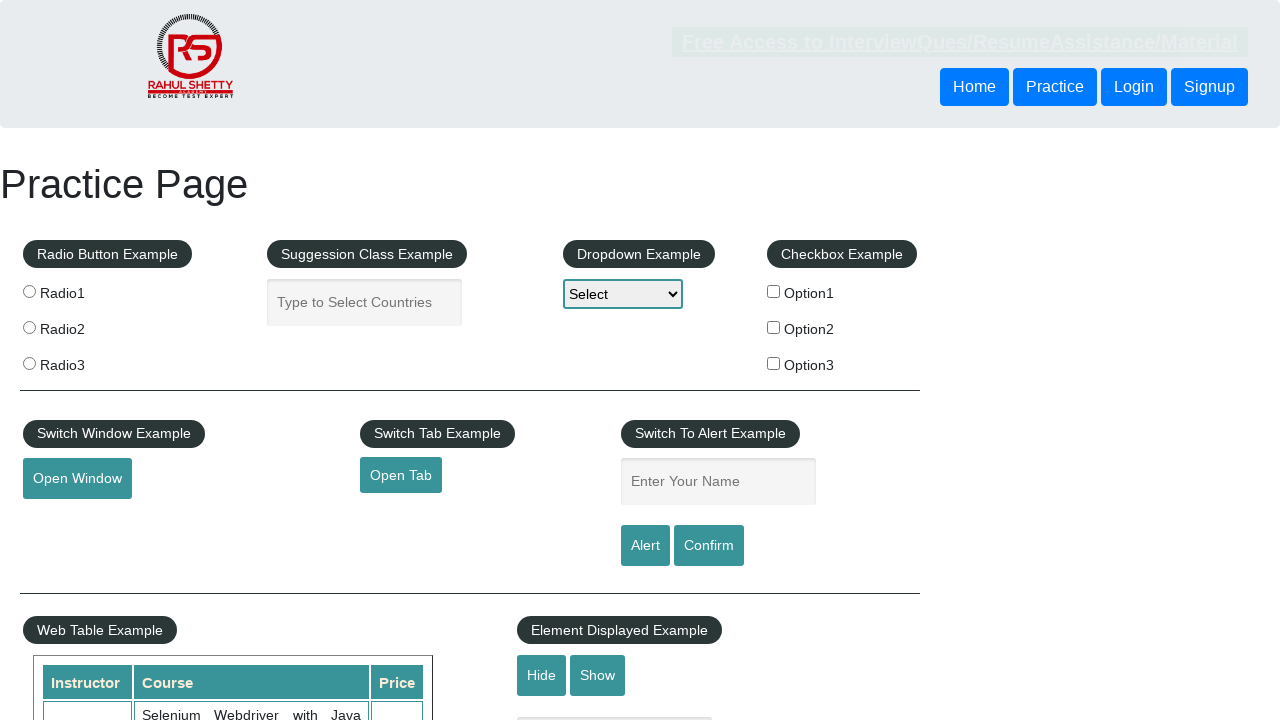

Opened footer link in new tab using Ctrl+Click at (157, 482) on #gf-BIG >> xpath=//table/tbody/tr/td[1]/ul >> a >> nth=0
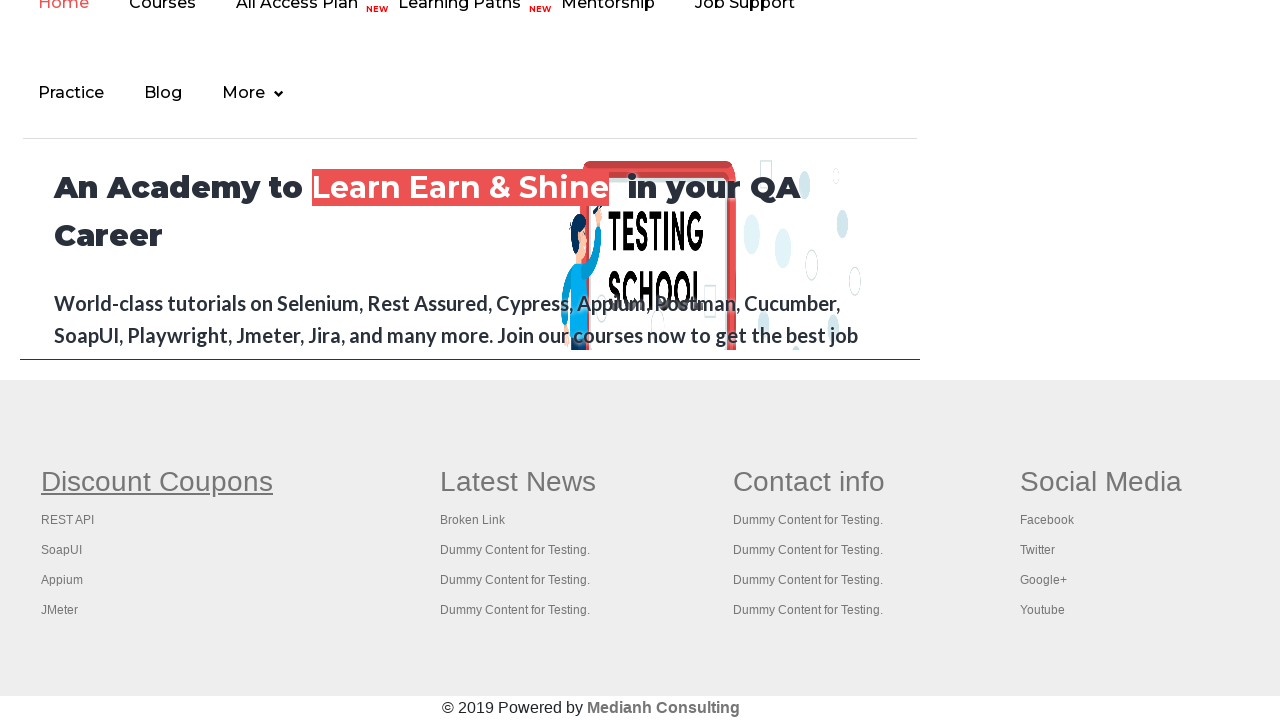

Opened footer link in new tab using Ctrl+Click at (68, 520) on #gf-BIG >> xpath=//table/tbody/tr/td[1]/ul >> a >> nth=1
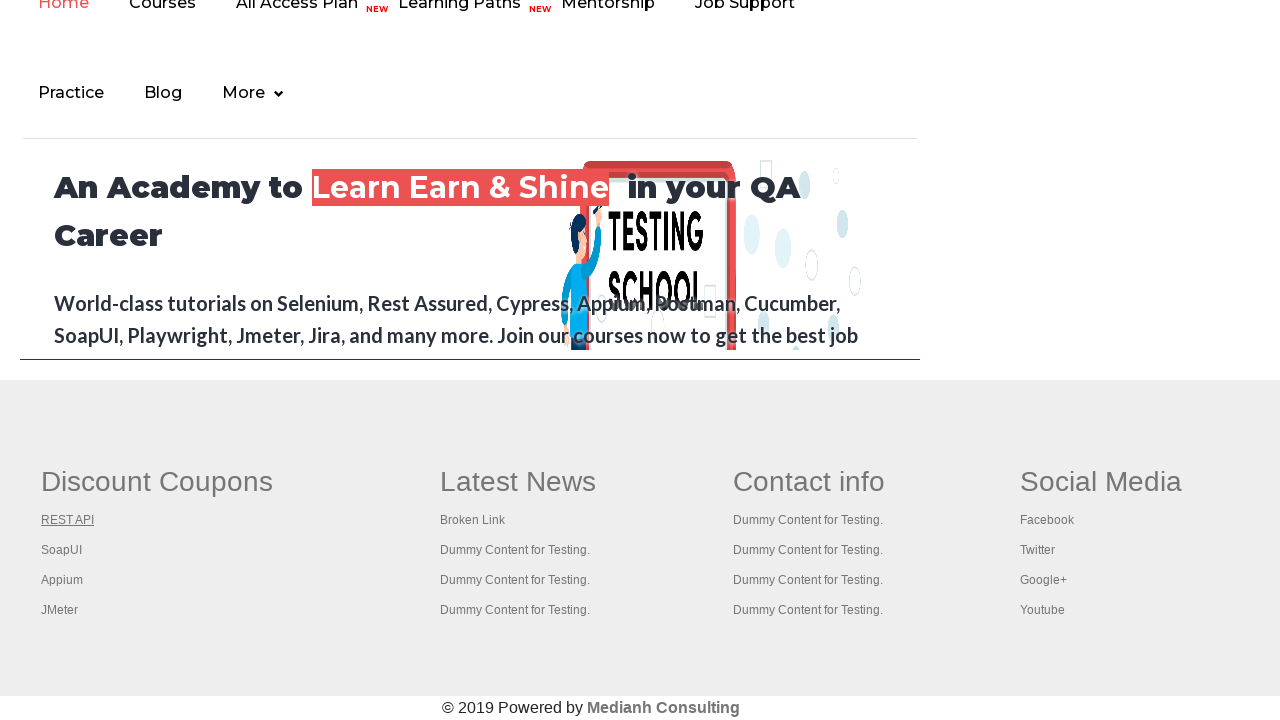

Opened footer link in new tab using Ctrl+Click at (62, 550) on #gf-BIG >> xpath=//table/tbody/tr/td[1]/ul >> a >> nth=2
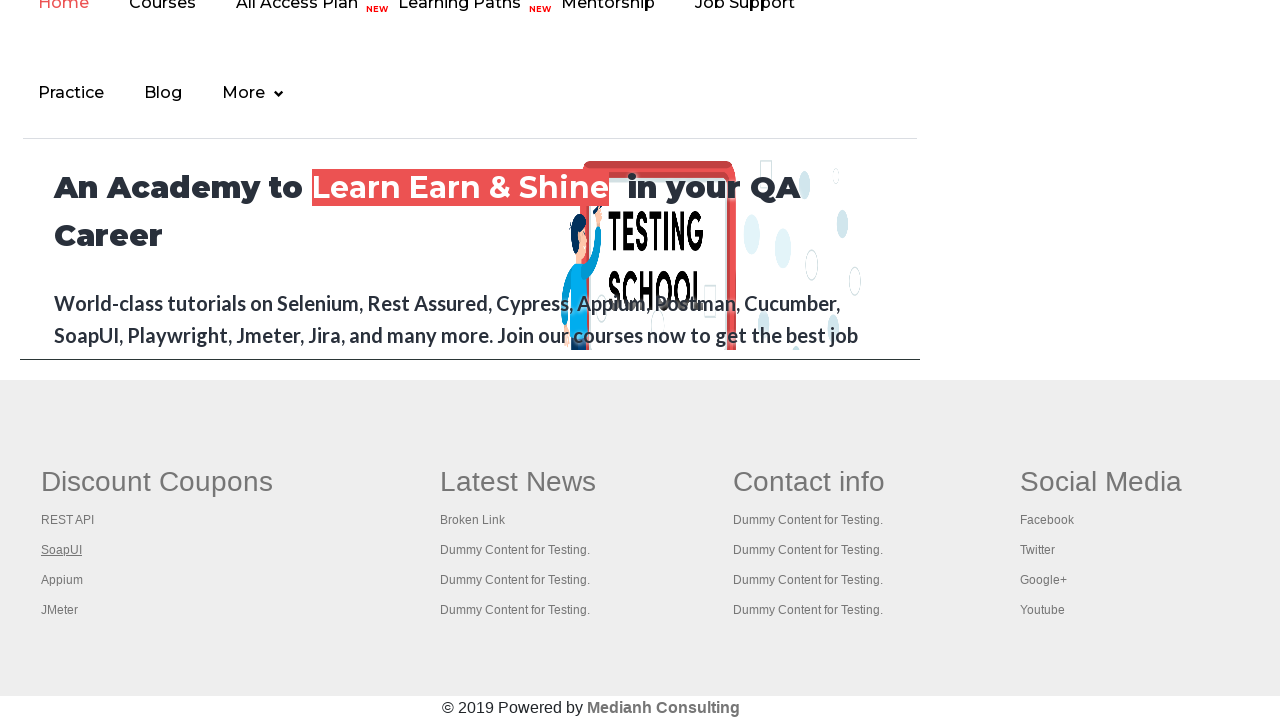

Opened footer link in new tab using Ctrl+Click at (62, 580) on #gf-BIG >> xpath=//table/tbody/tr/td[1]/ul >> a >> nth=3
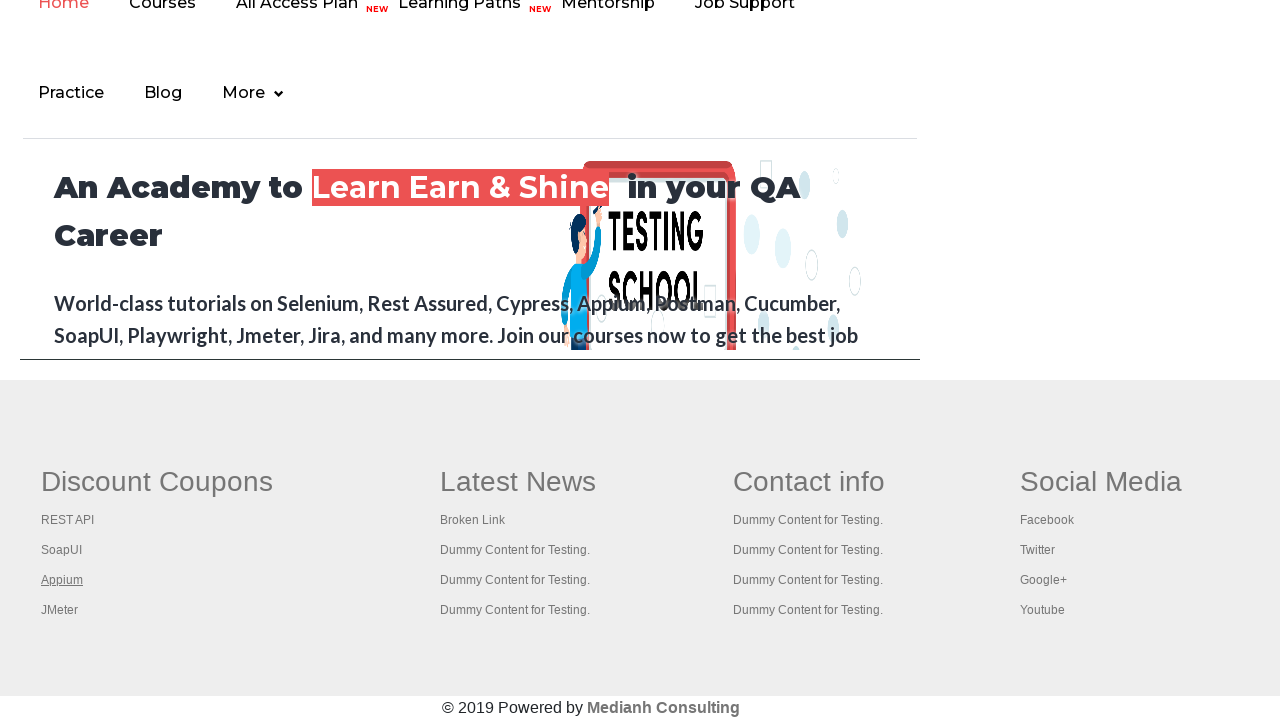

Opened footer link in new tab using Ctrl+Click at (60, 610) on #gf-BIG >> xpath=//table/tbody/tr/td[1]/ul >> a >> nth=4
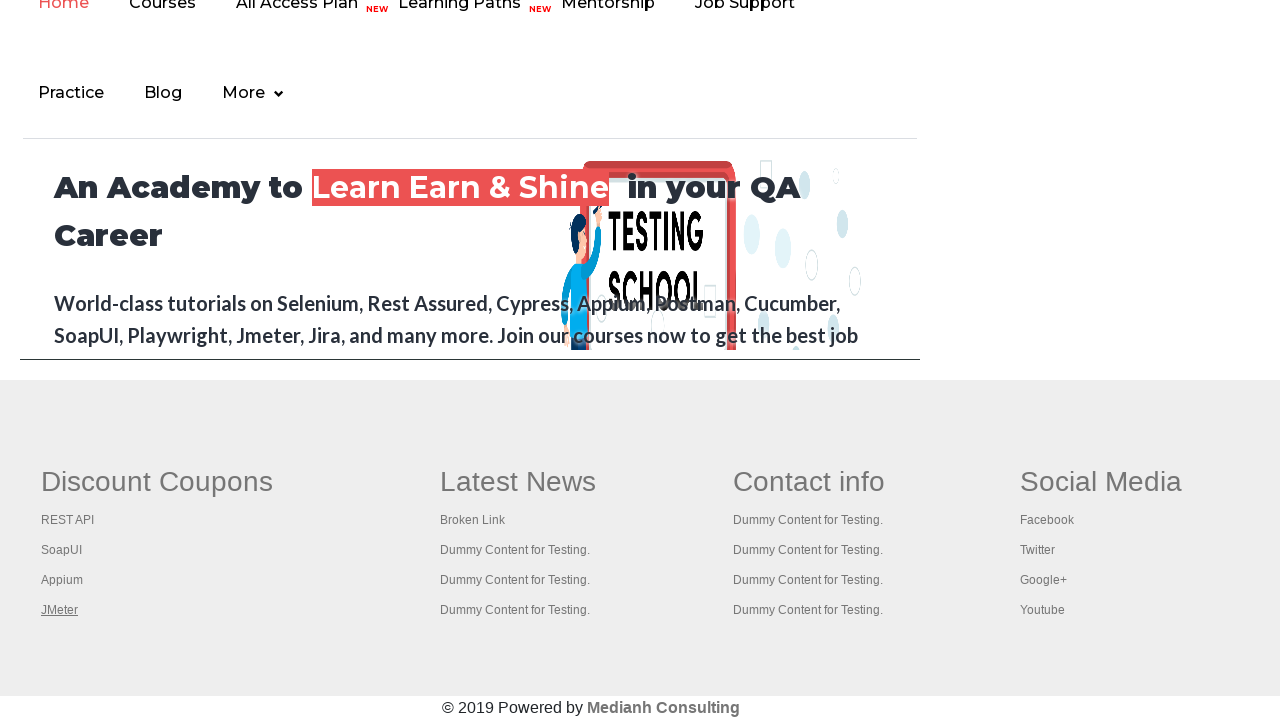

Retrieved all open browser tabs (total: 6)
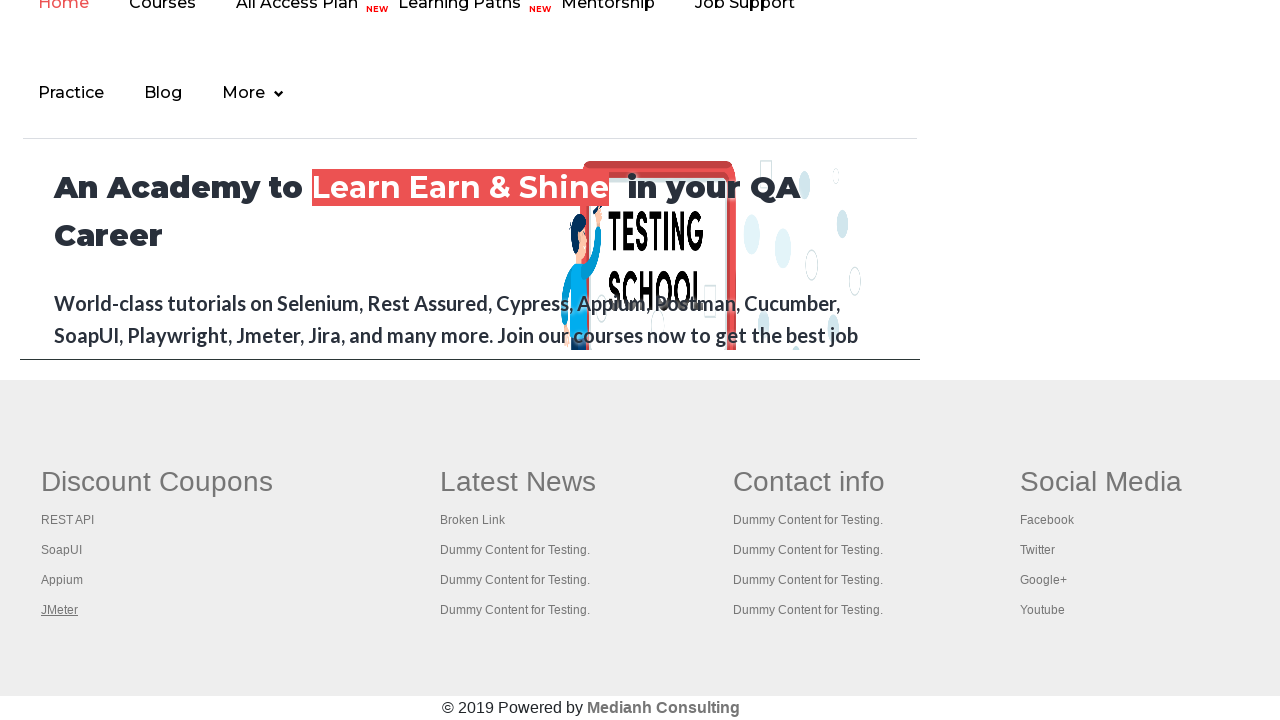

Switched to a browser tab and brought it to front
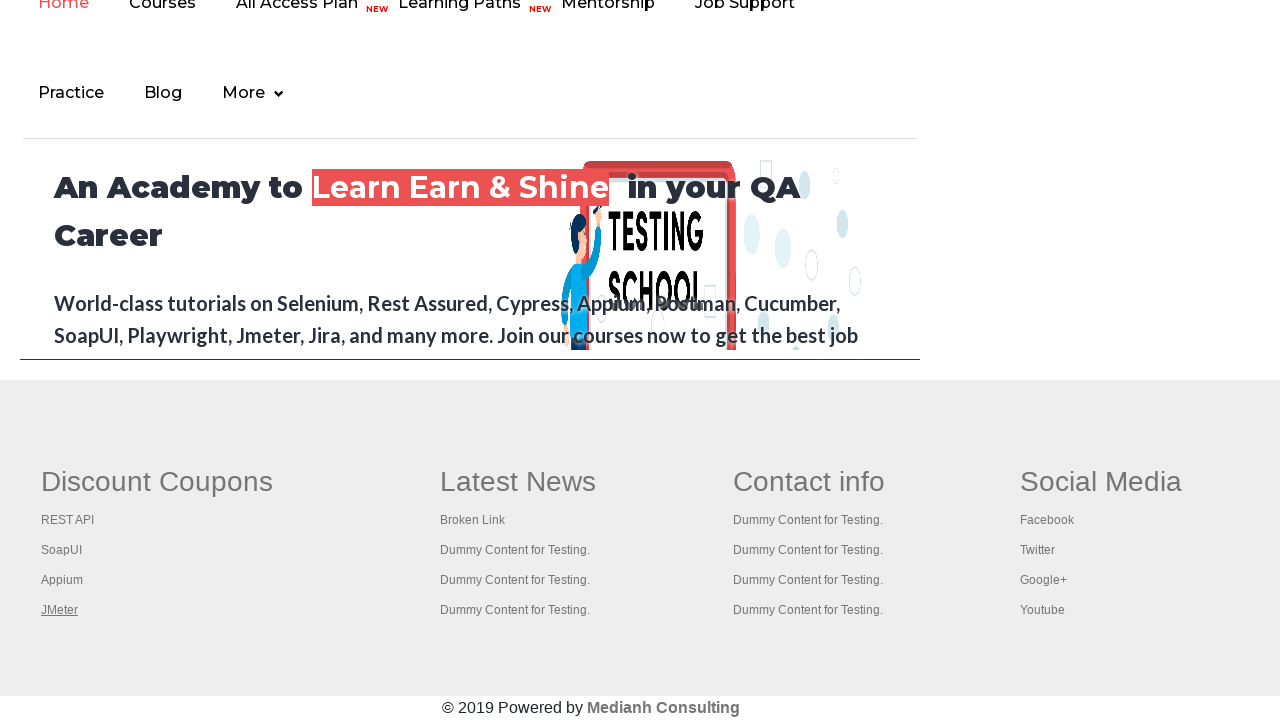

Waited for tab page to load with domcontentloaded state
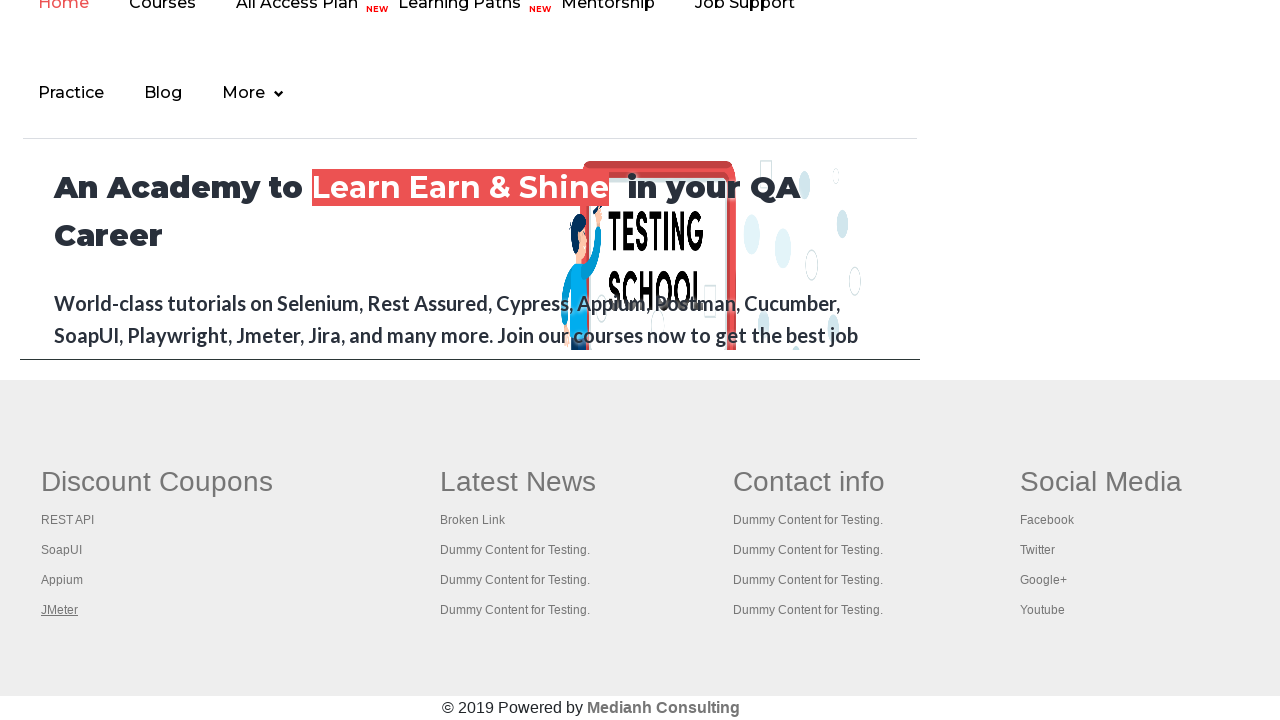

Switched to a browser tab and brought it to front
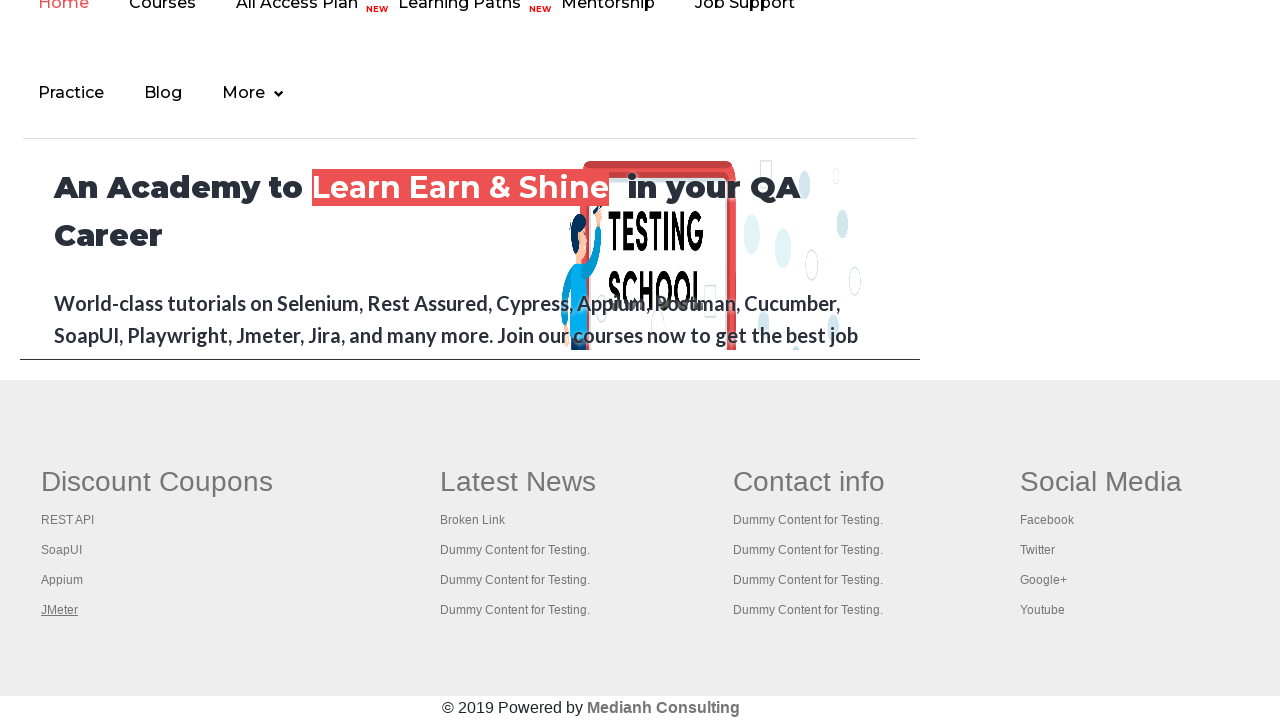

Waited for tab page to load with domcontentloaded state
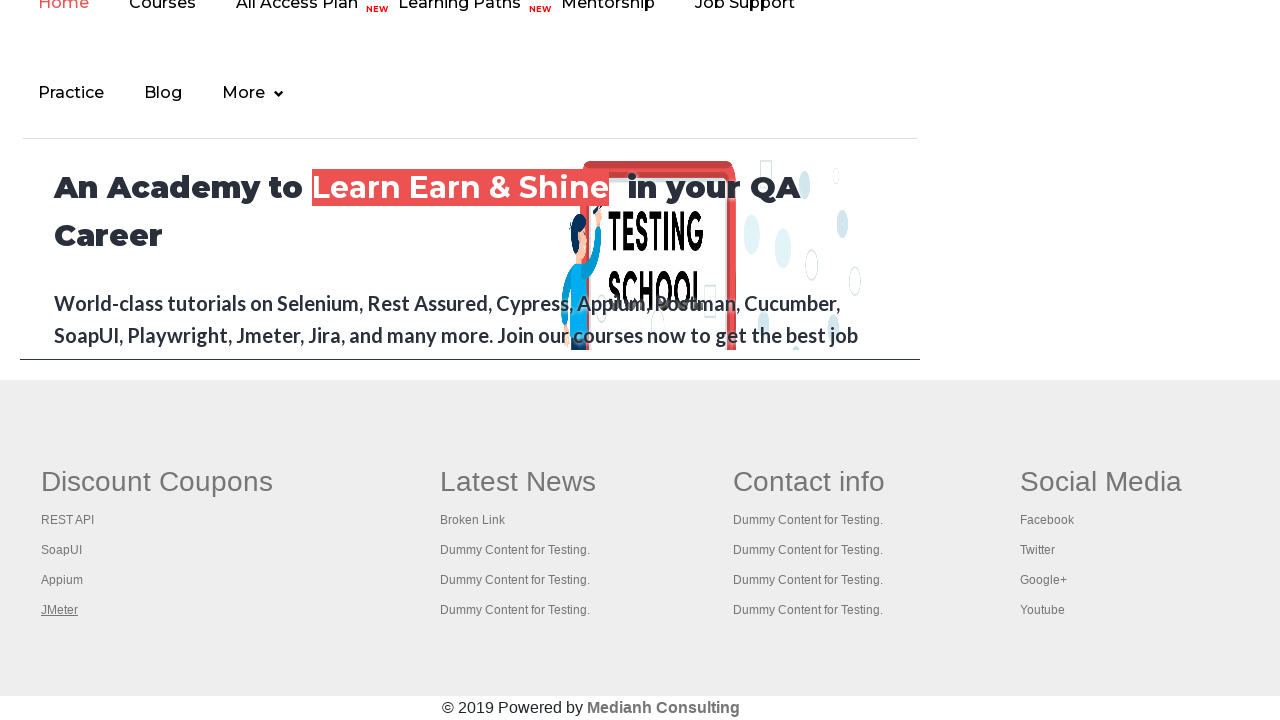

Switched to a browser tab and brought it to front
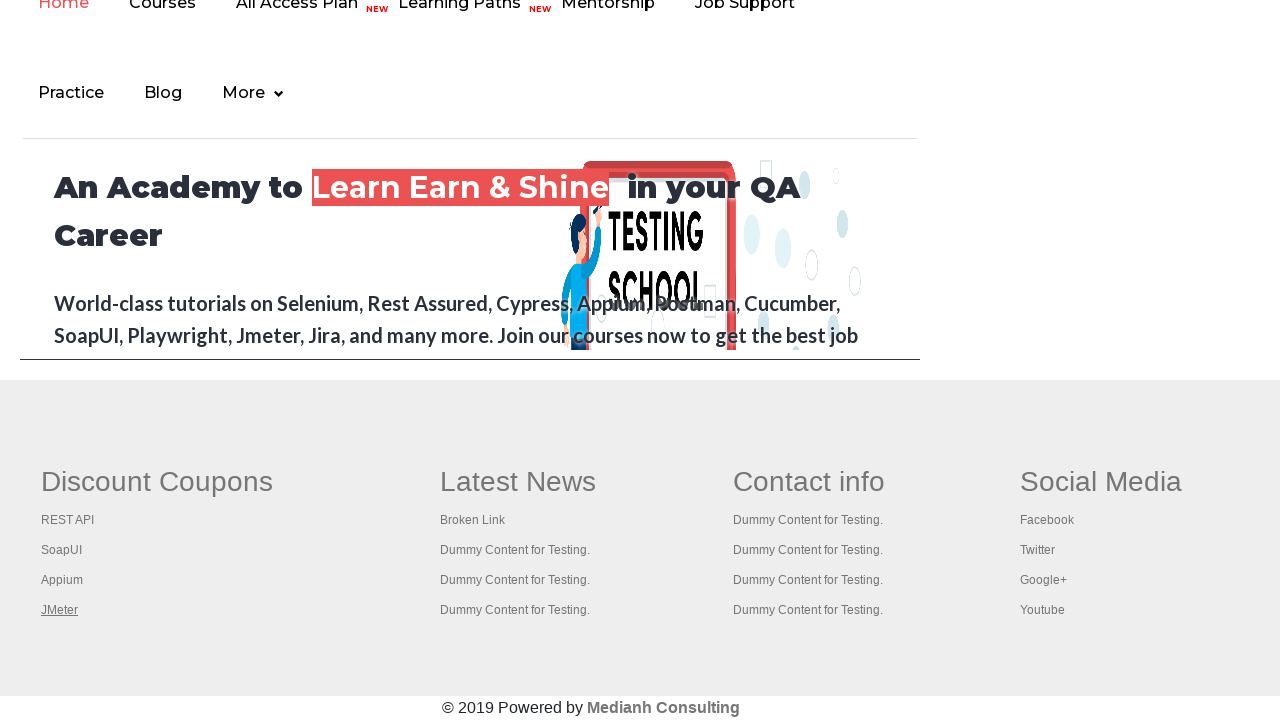

Waited for tab page to load with domcontentloaded state
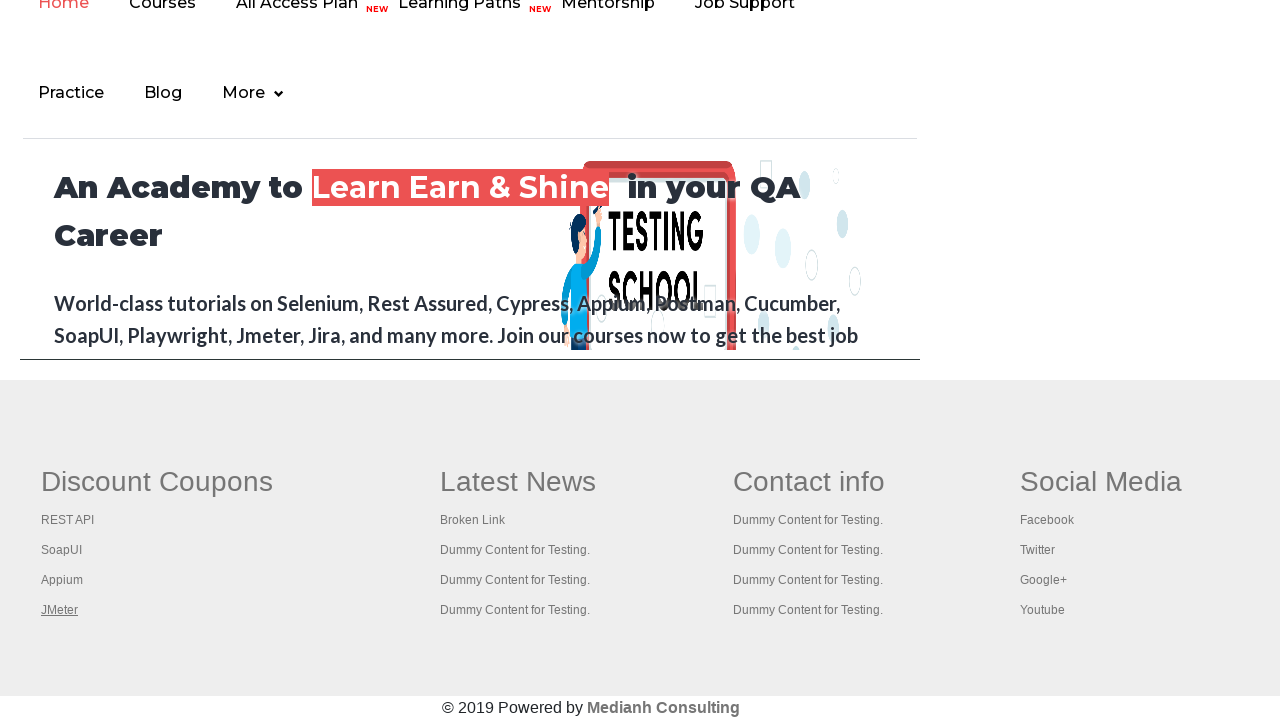

Switched to a browser tab and brought it to front
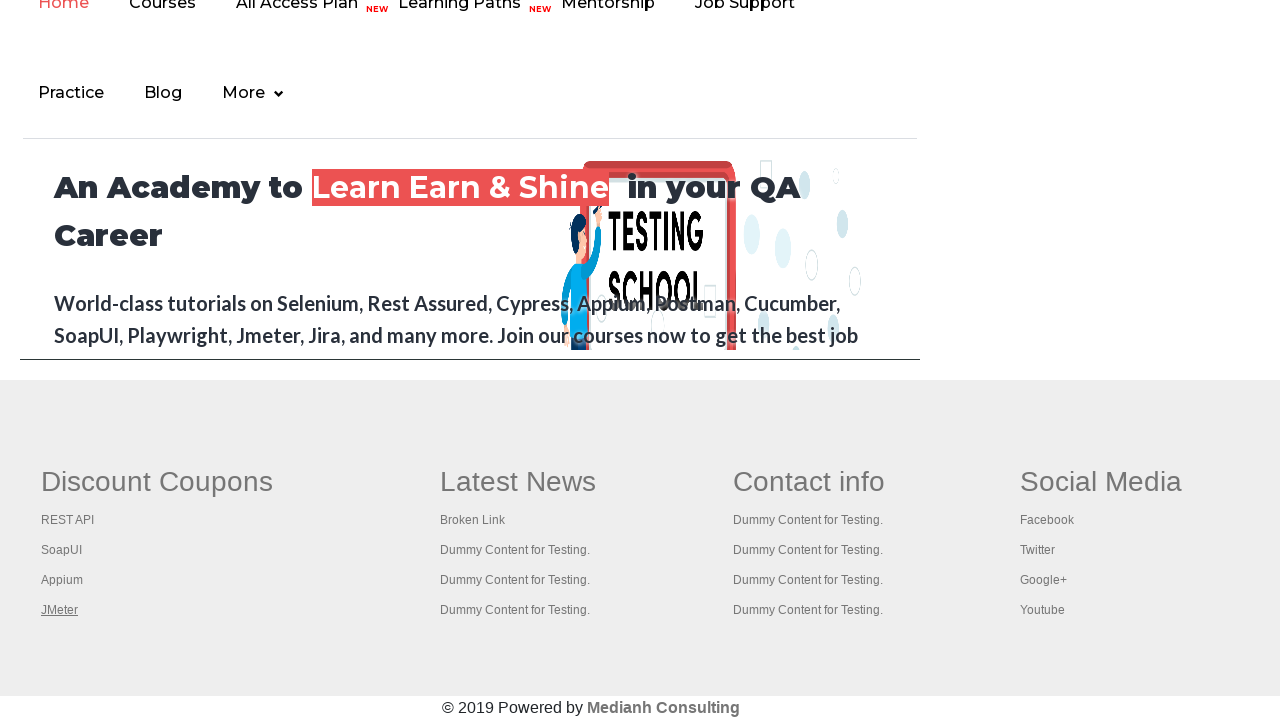

Waited for tab page to load with domcontentloaded state
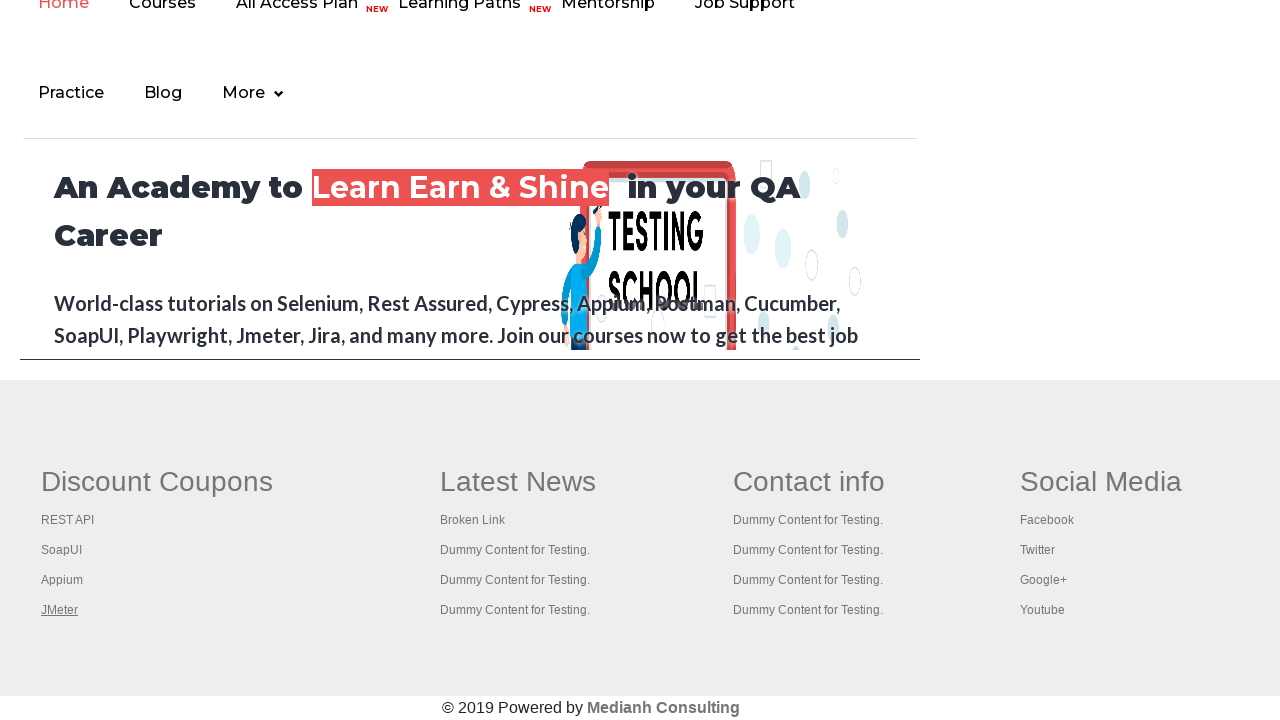

Switched to a browser tab and brought it to front
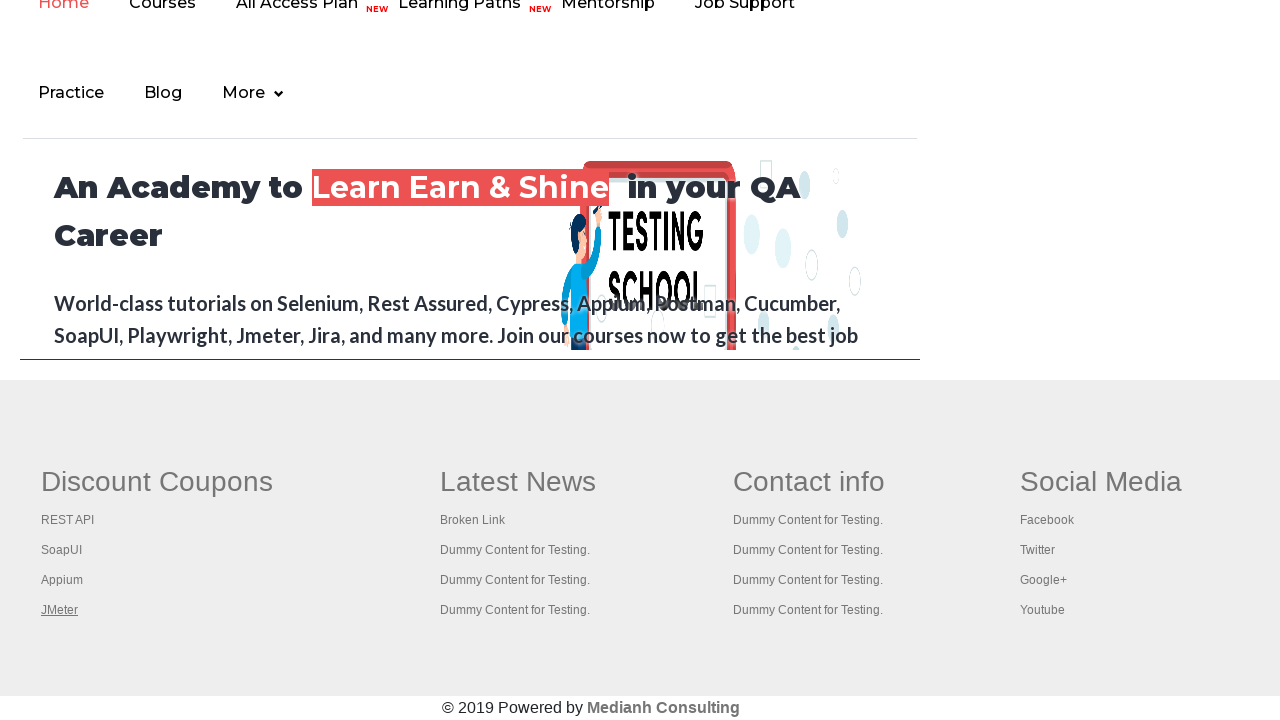

Waited for tab page to load with domcontentloaded state
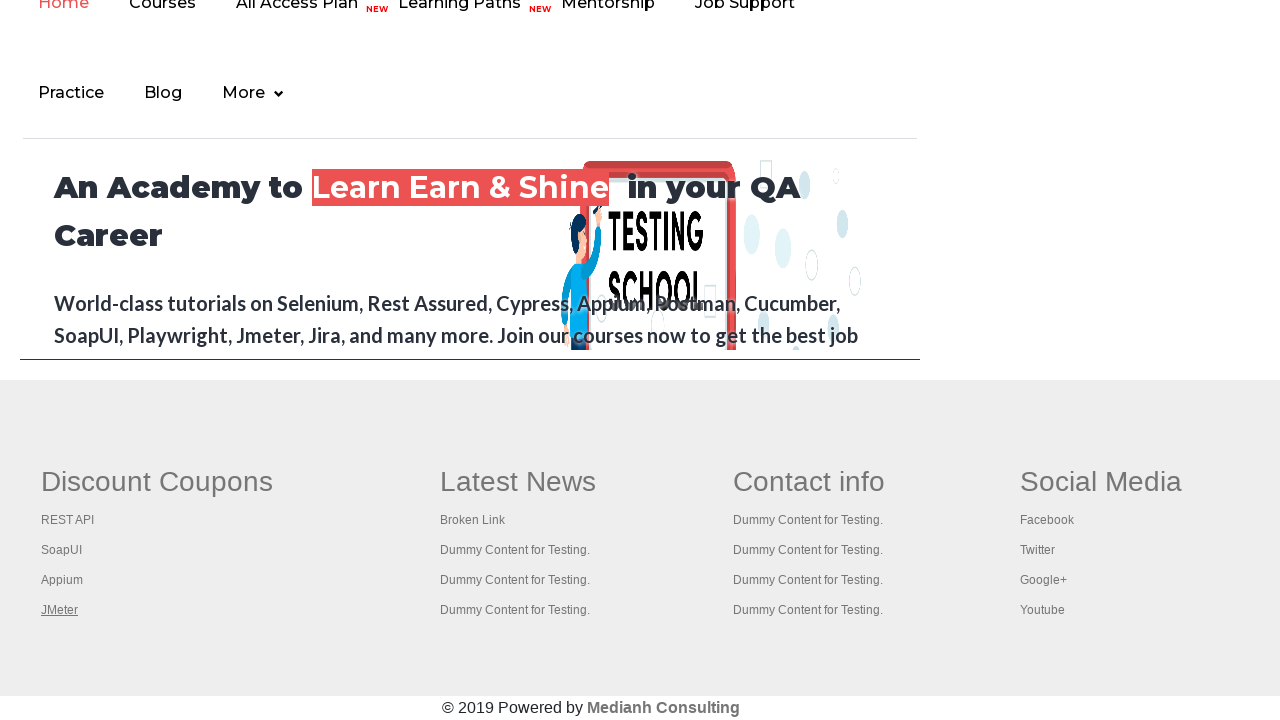

Switched to a browser tab and brought it to front
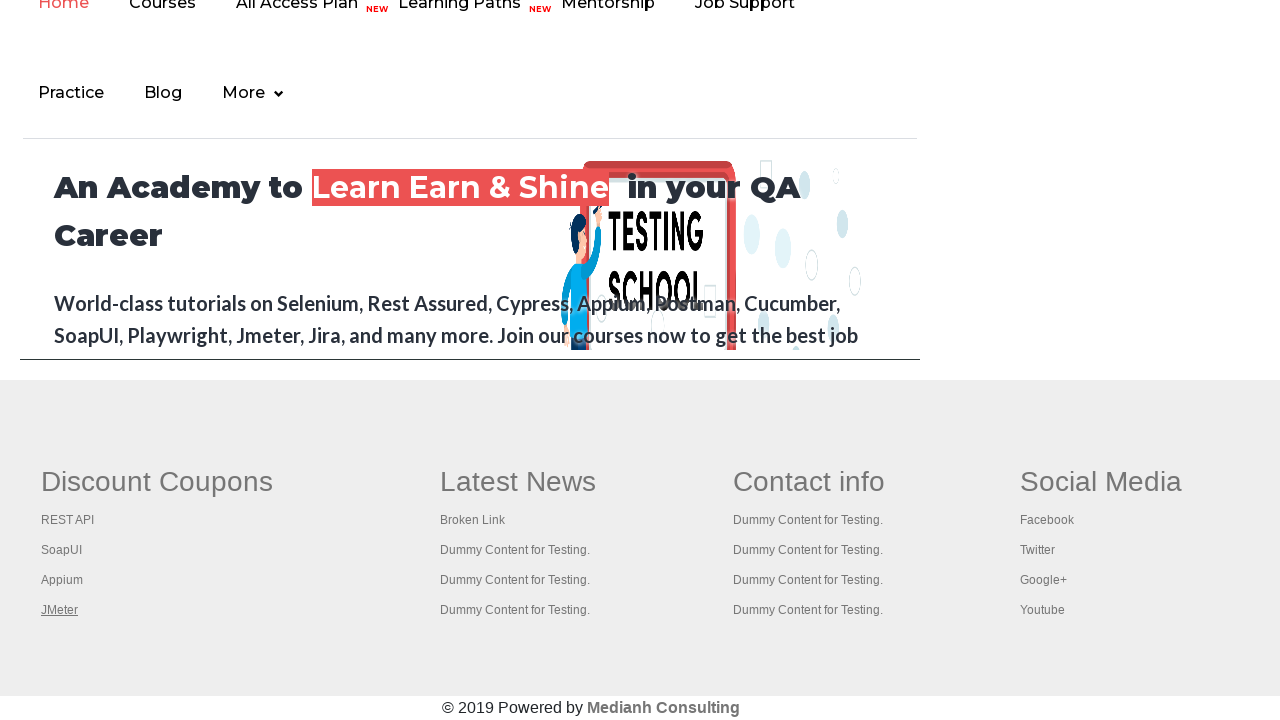

Waited for tab page to load with domcontentloaded state
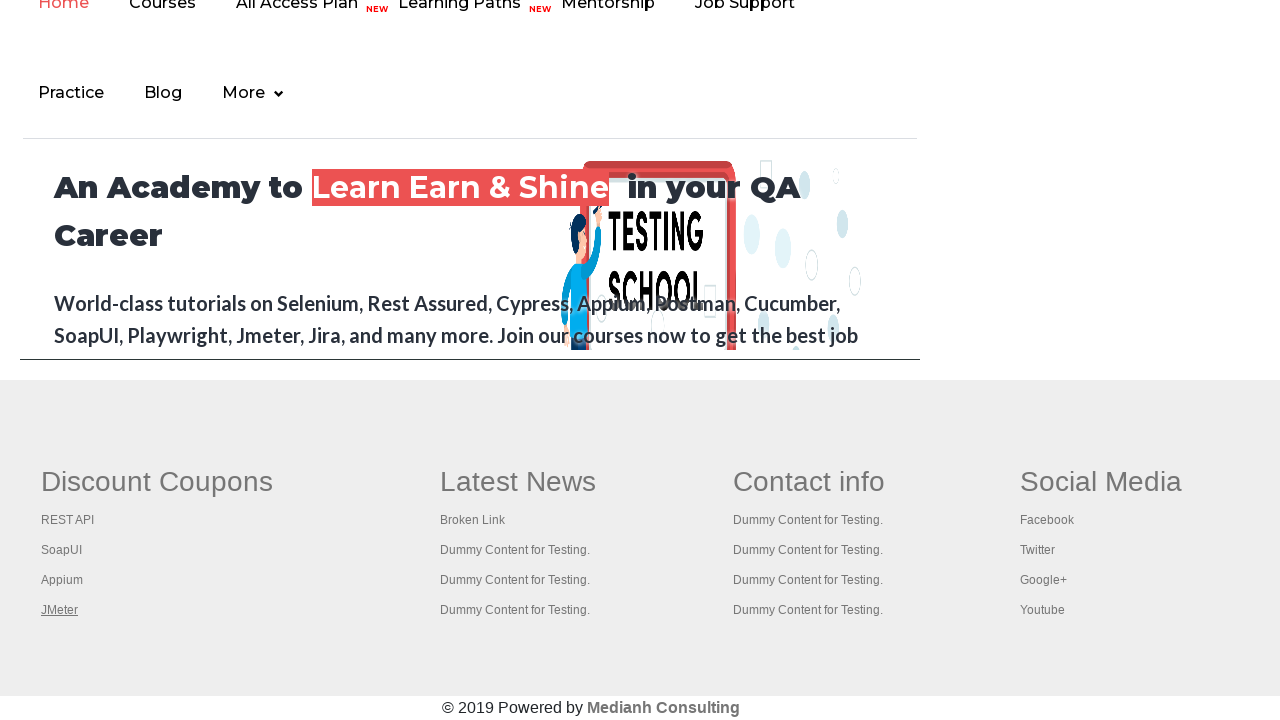

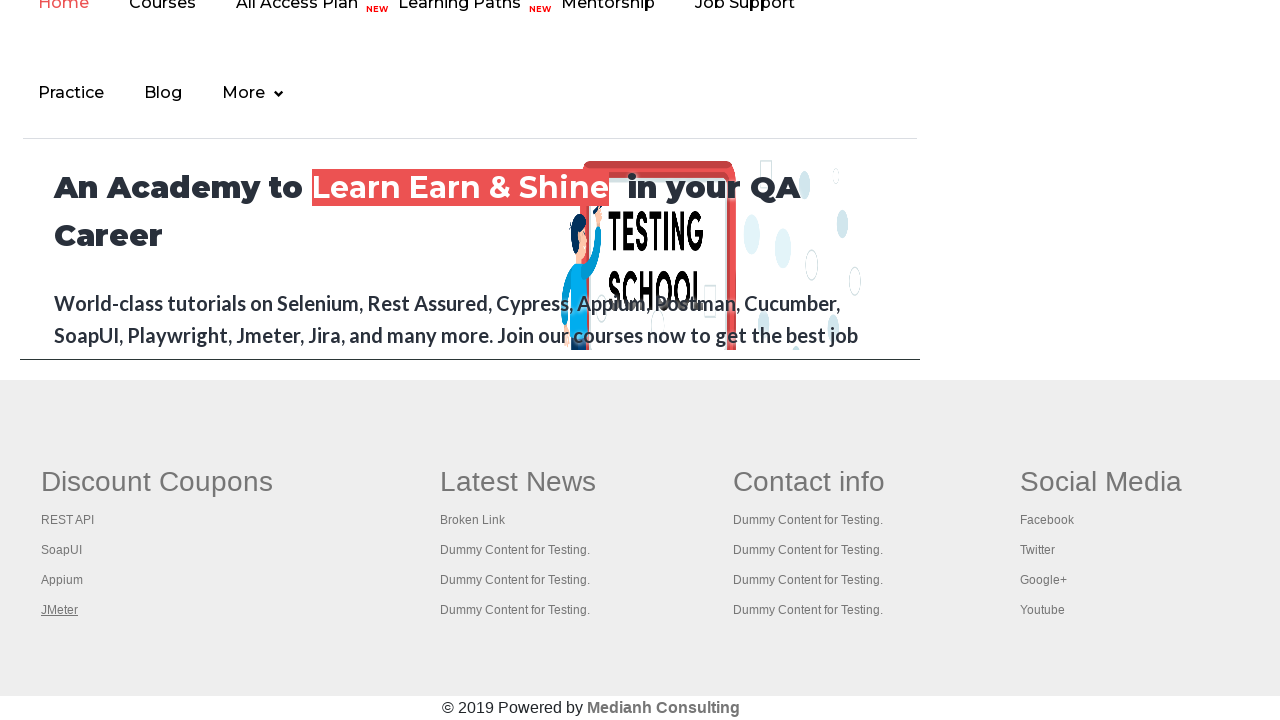